Opens the CURA Healthcare homepage and clicks the make appointment button

Starting URL: https://katalon-demo-cura.herokuapp.com/

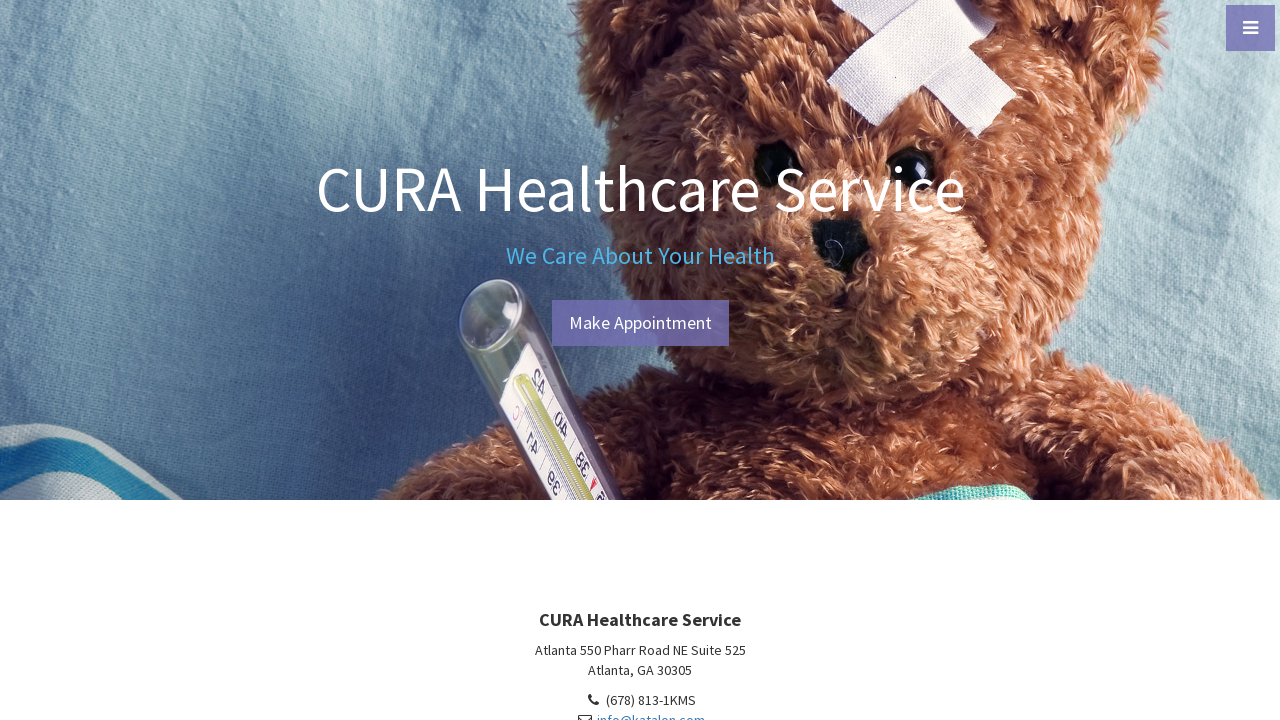

Navigated to CURA Healthcare homepage
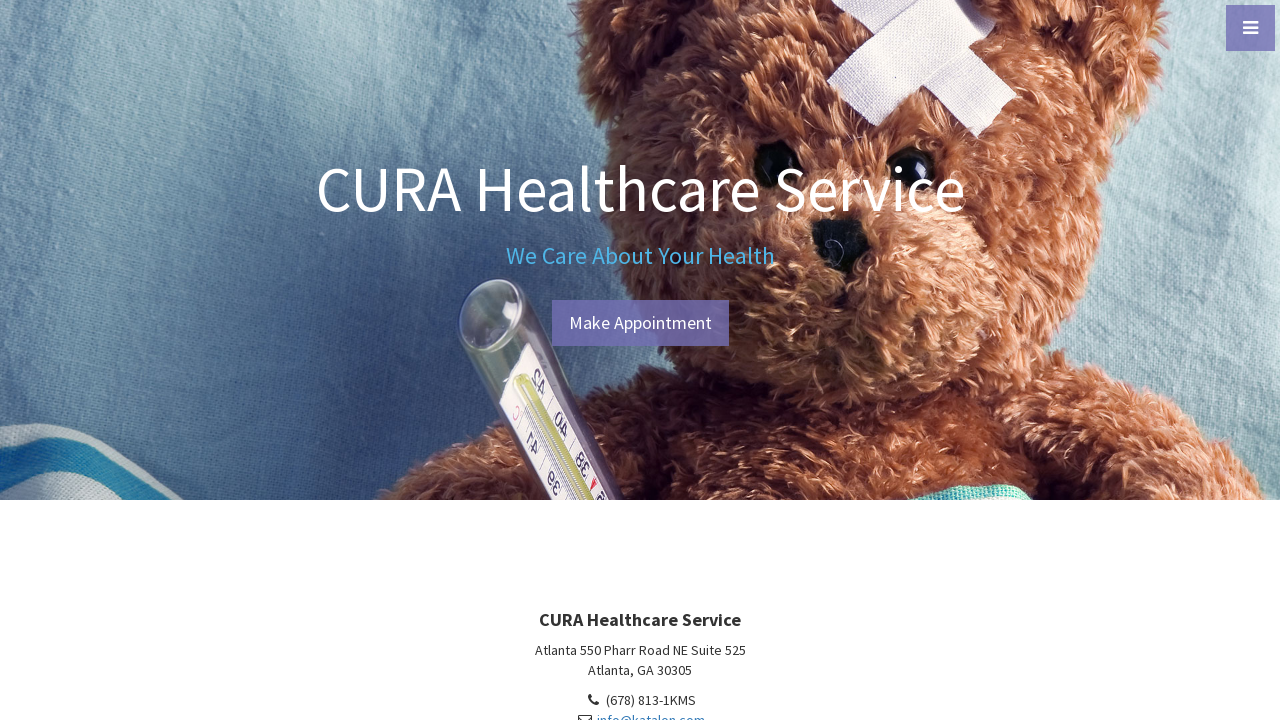

Clicked the make appointment button at (640, 323) on #btn-make-appointment
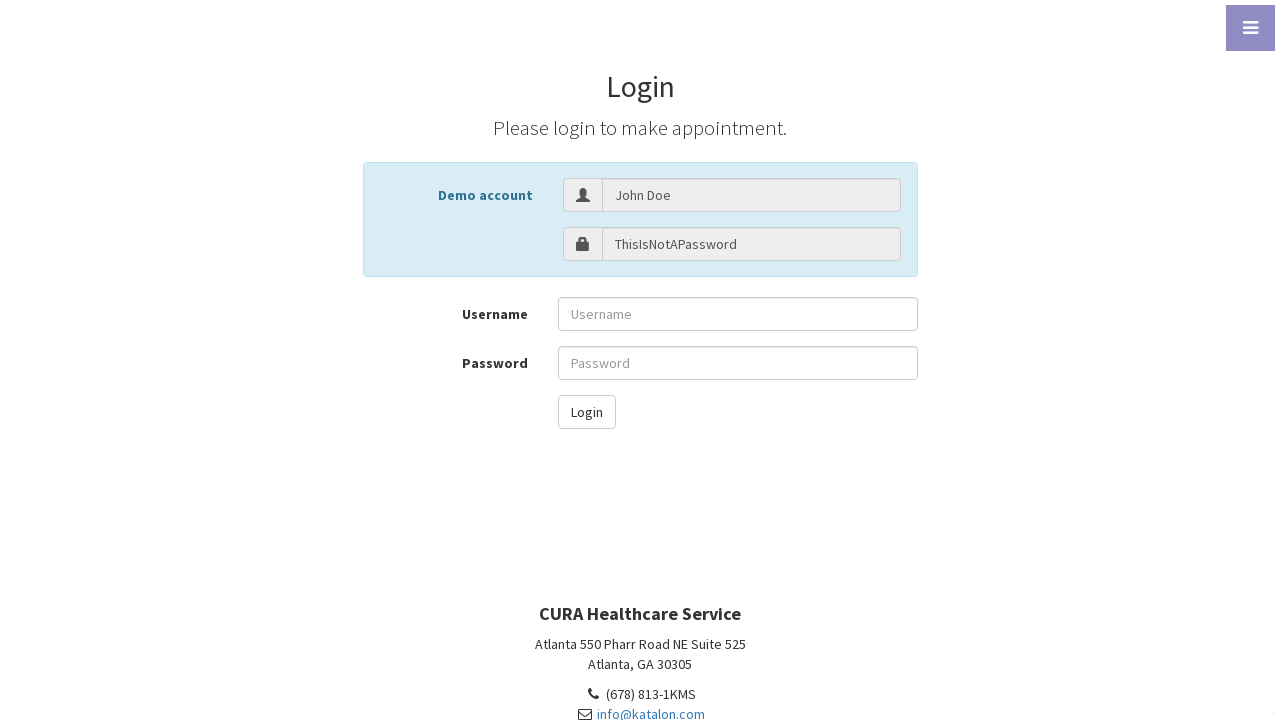

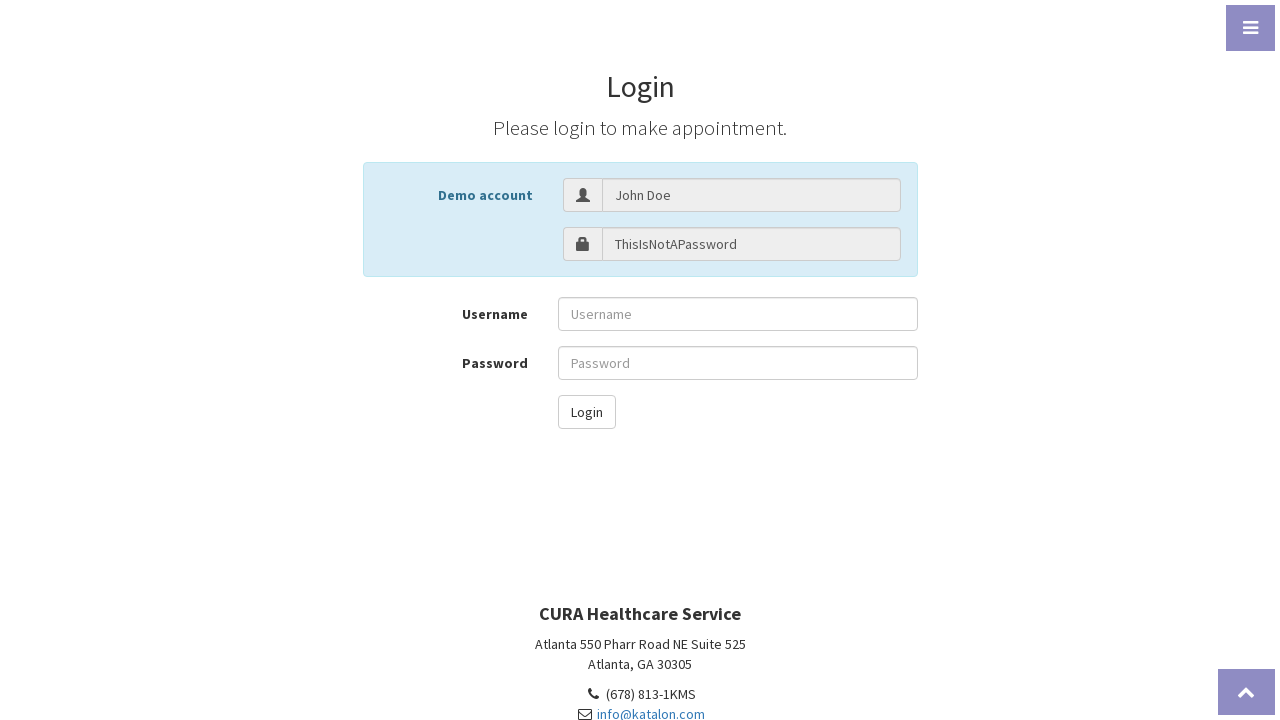